Tests form interaction by selecting an option from a year dropdown (the third select element on the page) by selecting the 6th option (index 5).

Starting URL: https://kodilla.com/pl/test/form

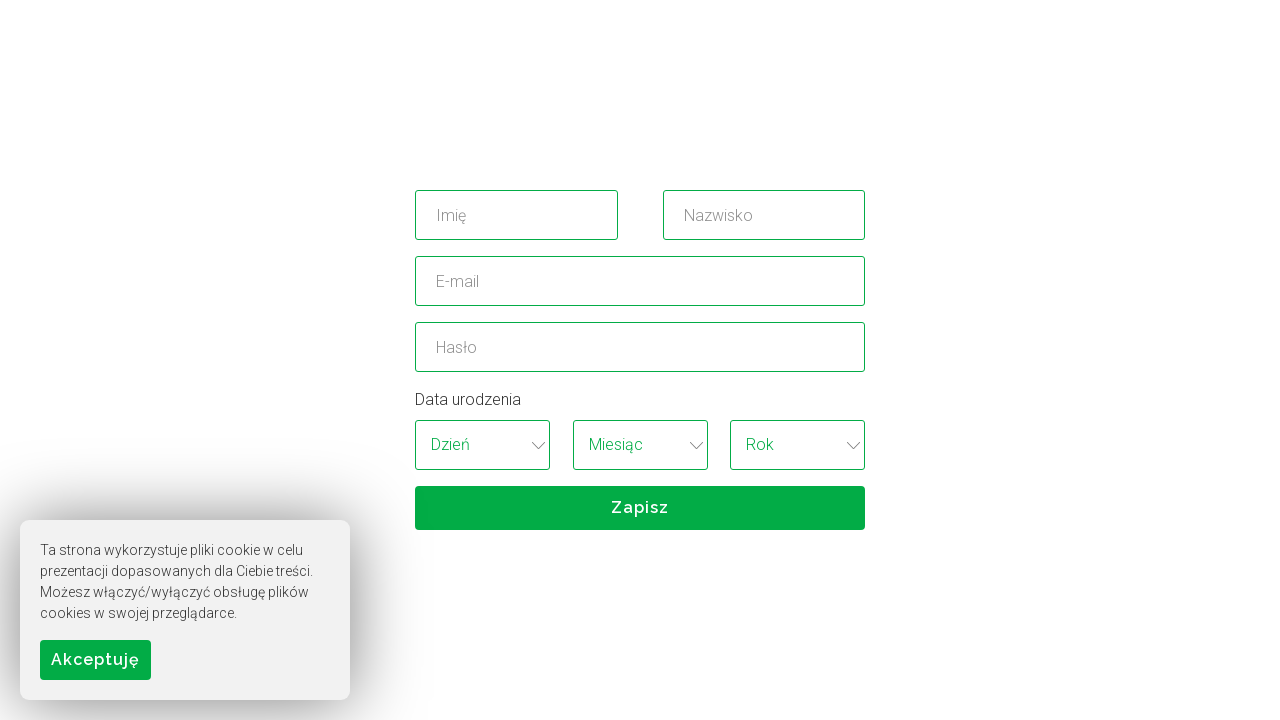

Waited for select elements to load on the form
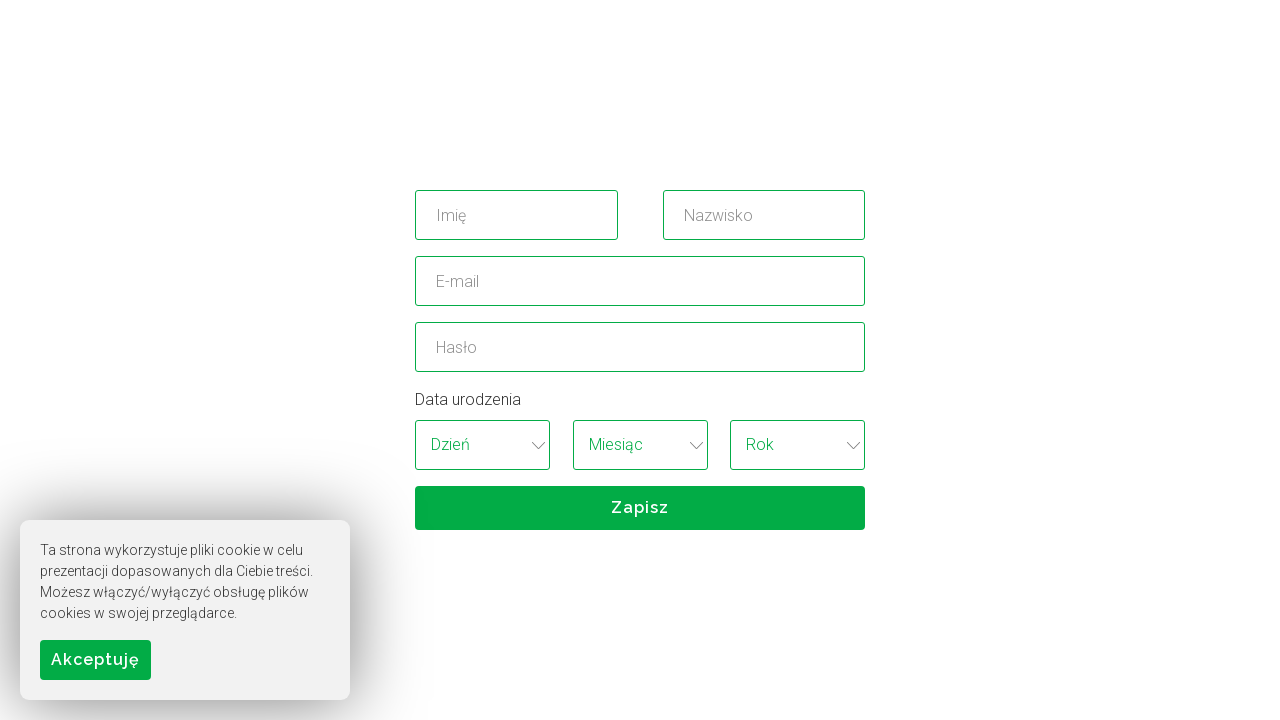

Located the third select element (year dropdown)
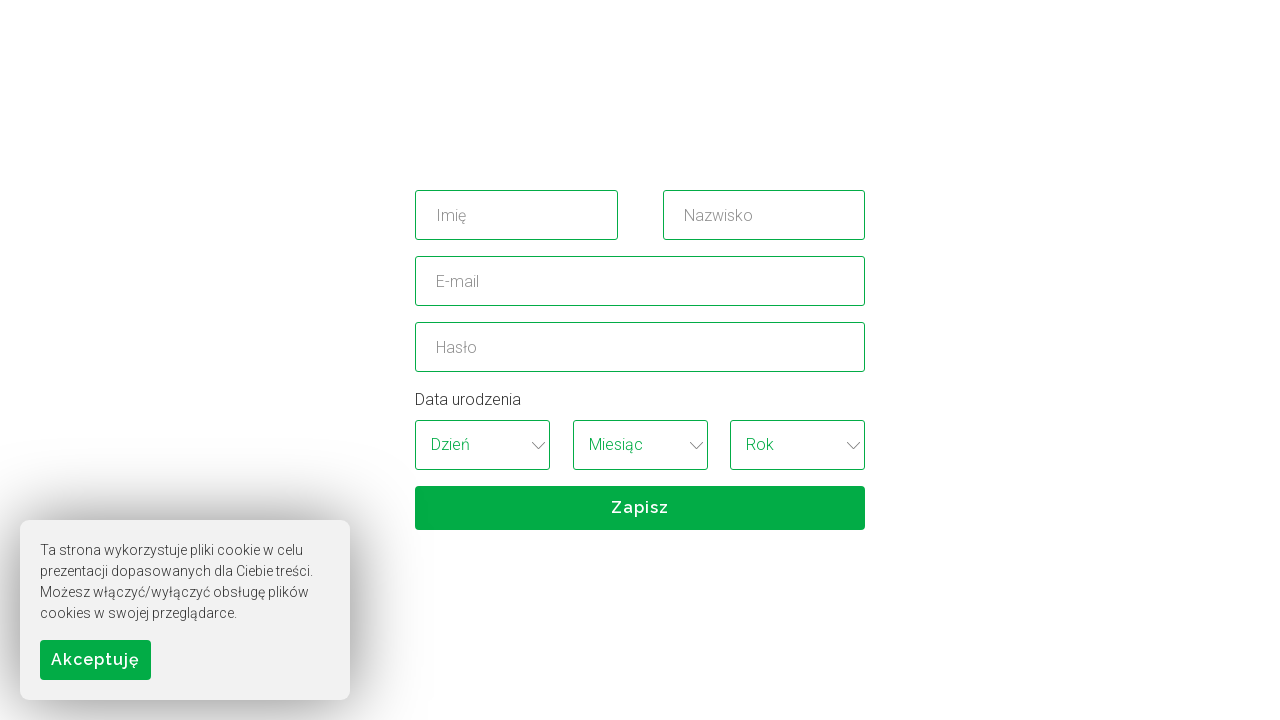

Selected the 6th option (index 5) from the year dropdown on select >> nth=2
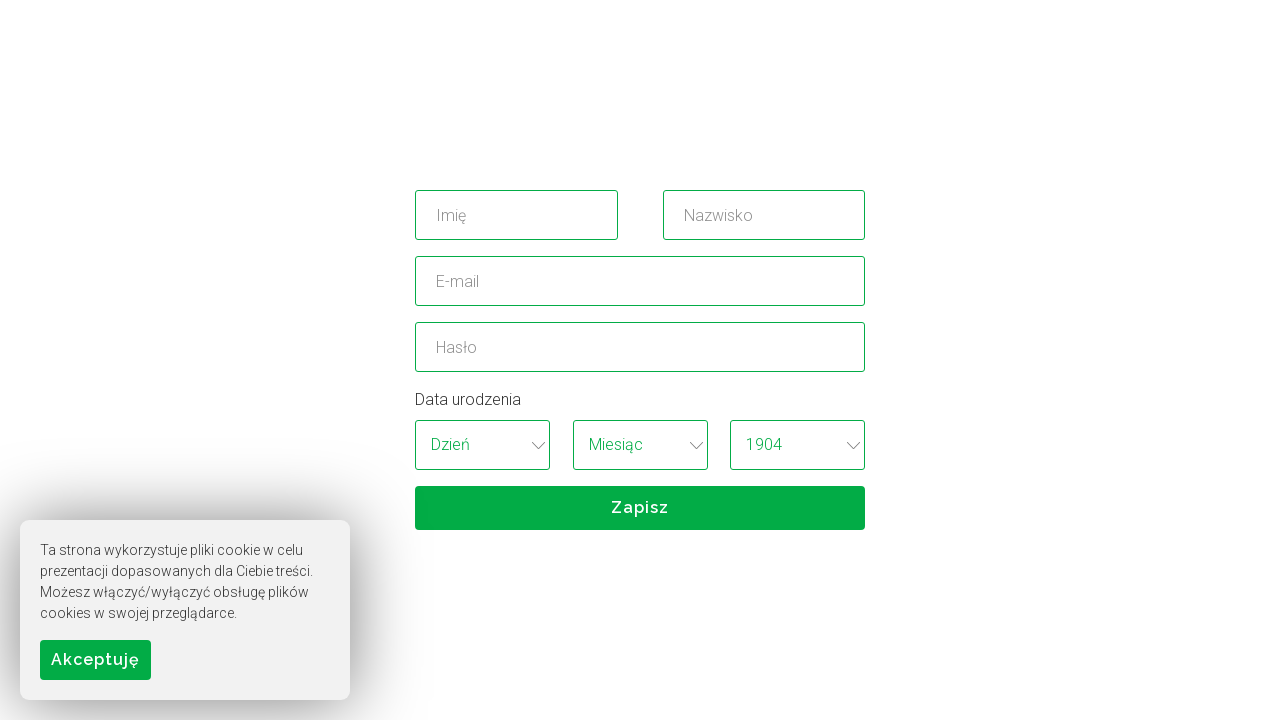

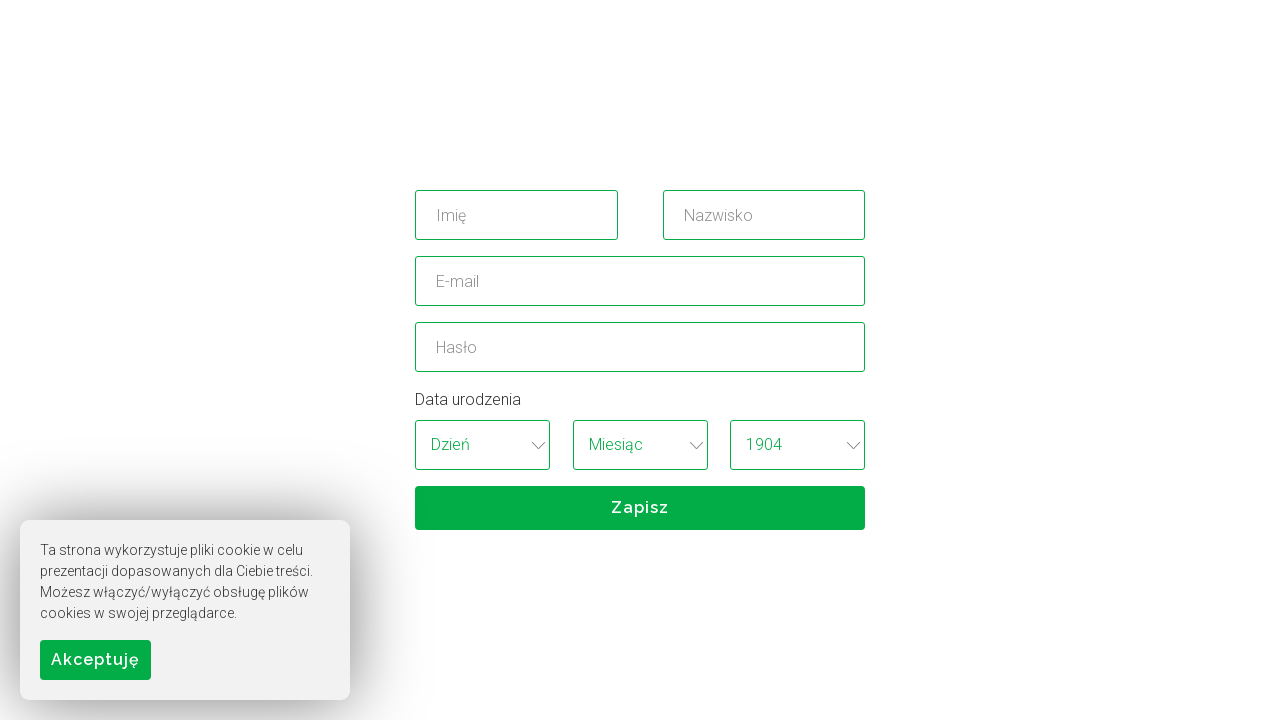